Solves a math problem on the page by reading a value, calculating the answer using a formula, and submitting the form with checkbox and radio button selections

Starting URL: http://suninjuly.github.io/math.html

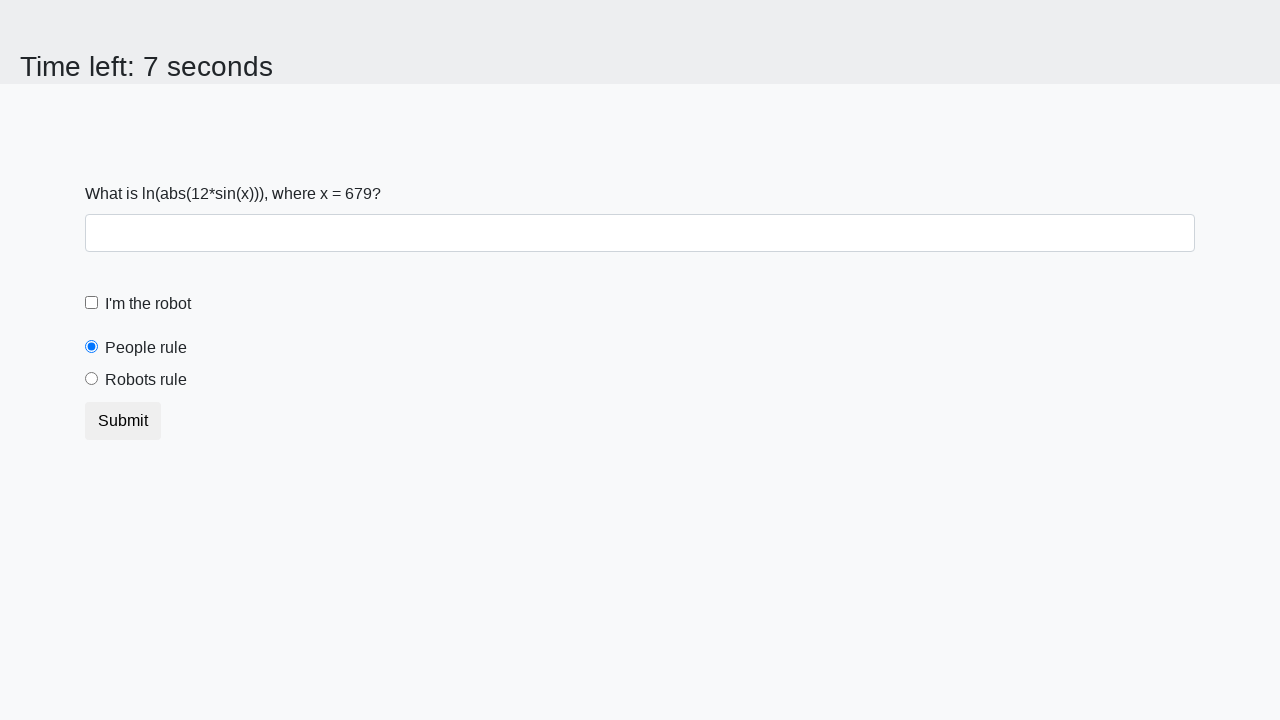

Located the input value element
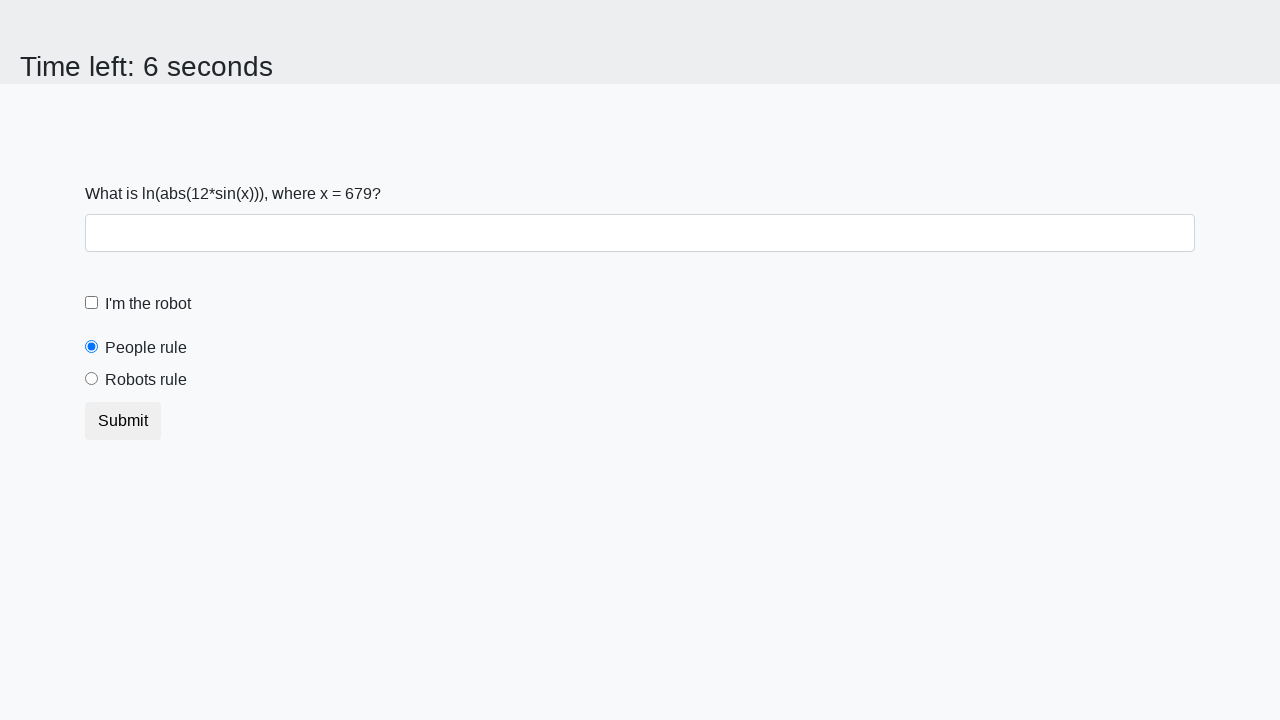

Extracted x value from page: 679
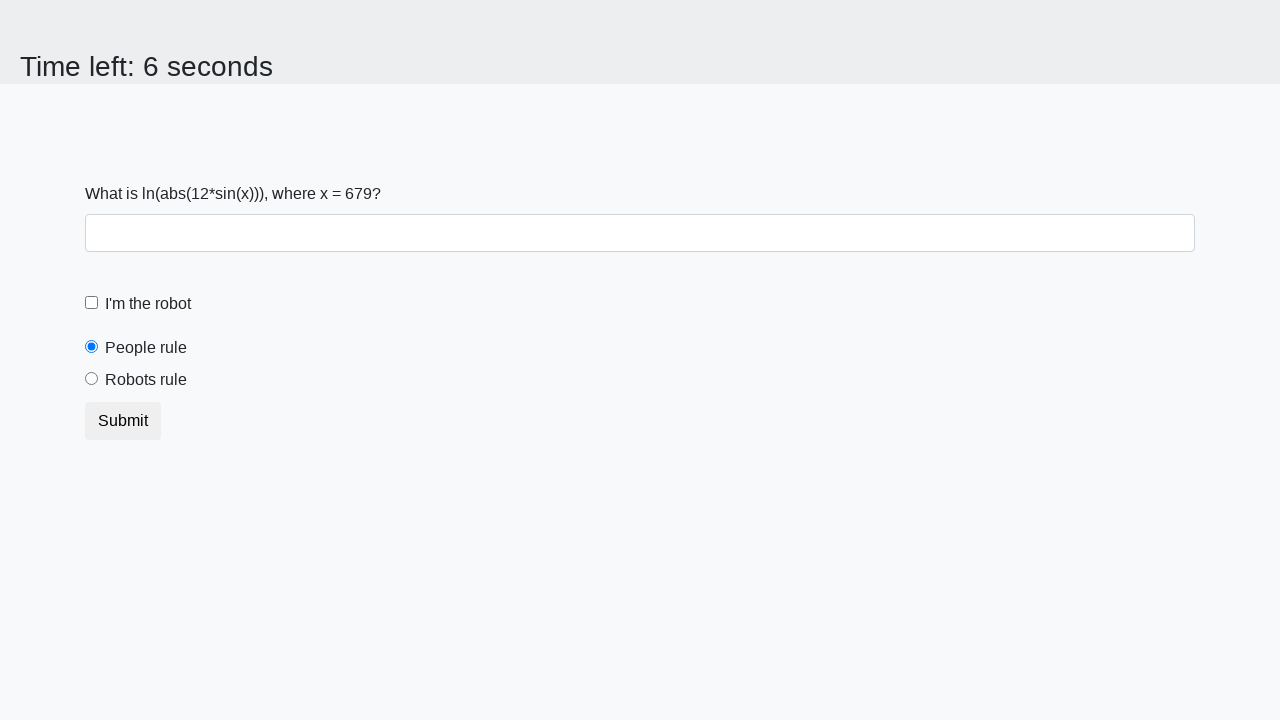

Calculated answer using formula: 1.5787959085874588
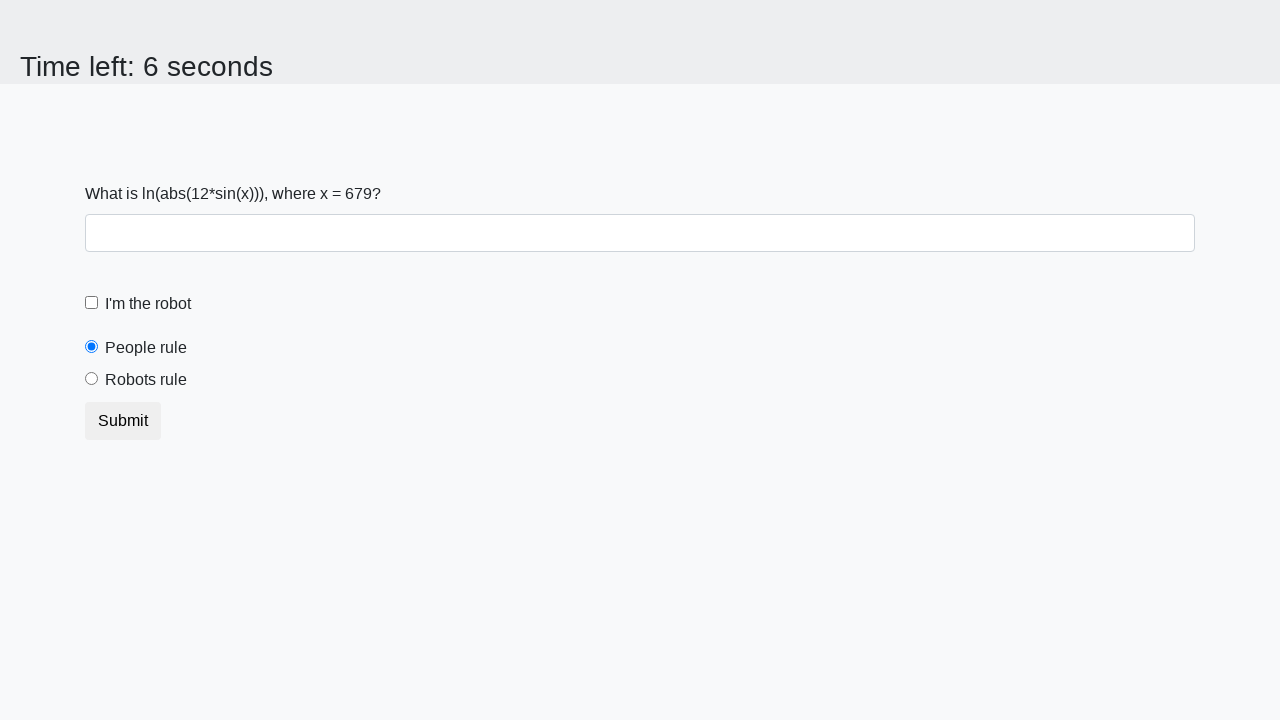

Filled answer field with calculated value on #answer
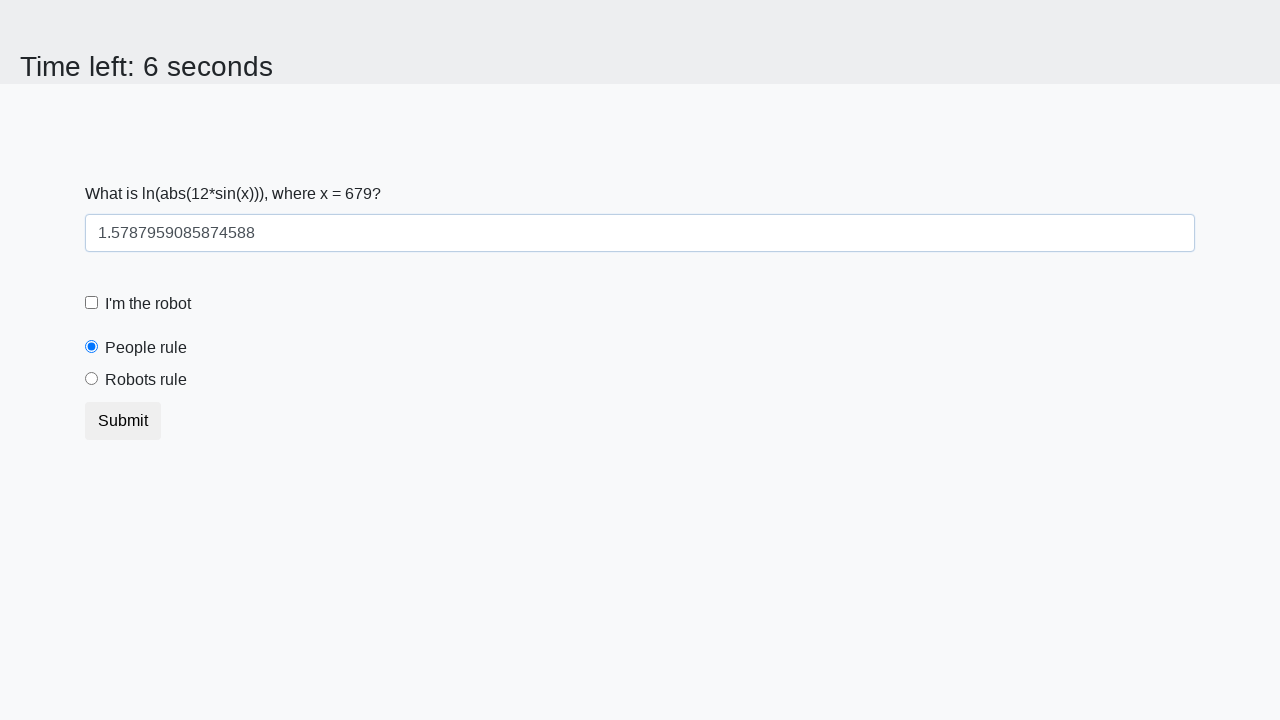

Clicked the robot checkbox at (92, 303) on #robotCheckbox
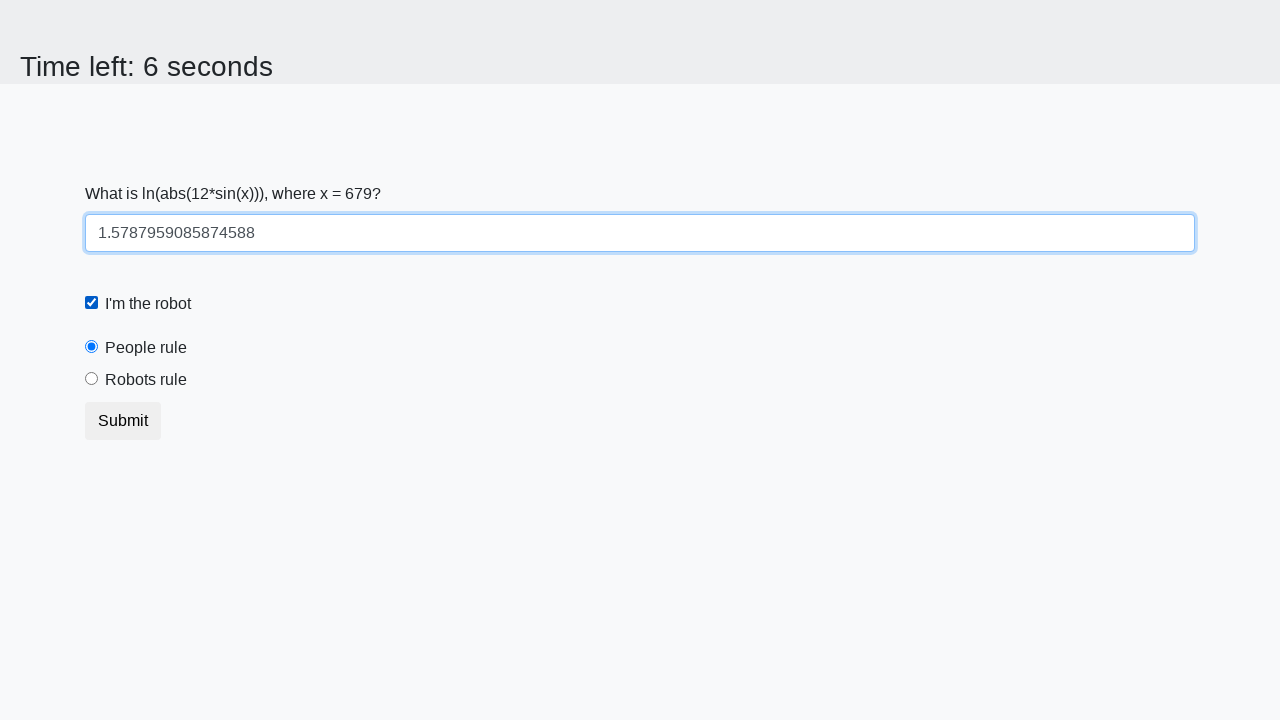

Clicked the robots rule radio button at (146, 380) on [for='robotsRule']
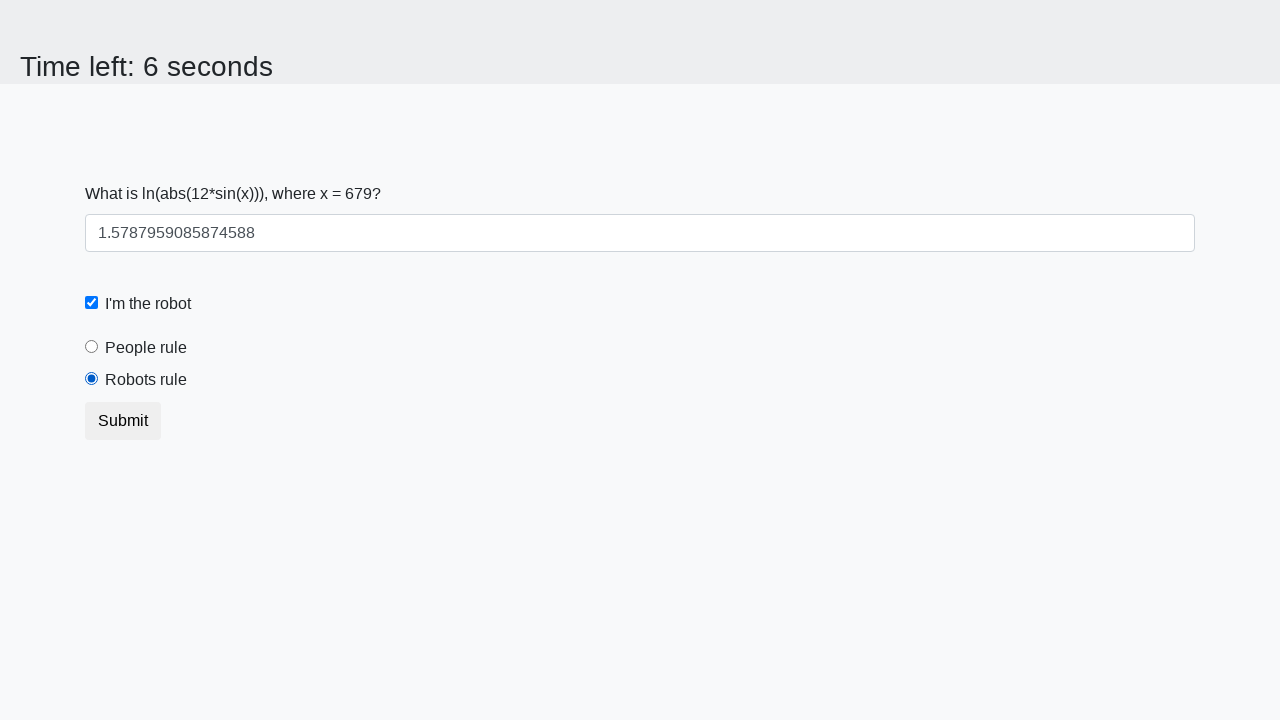

Clicked submit button to submit the form at (123, 421) on button[type='submit']
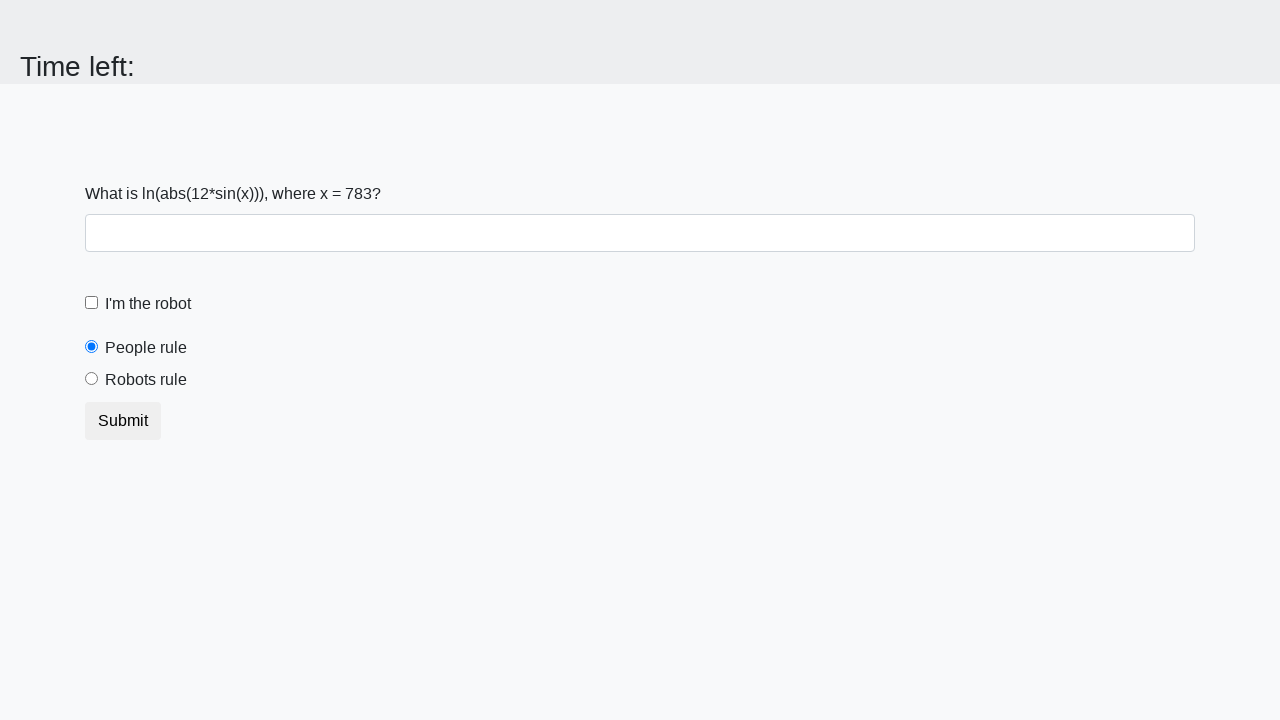

Waited for result to load
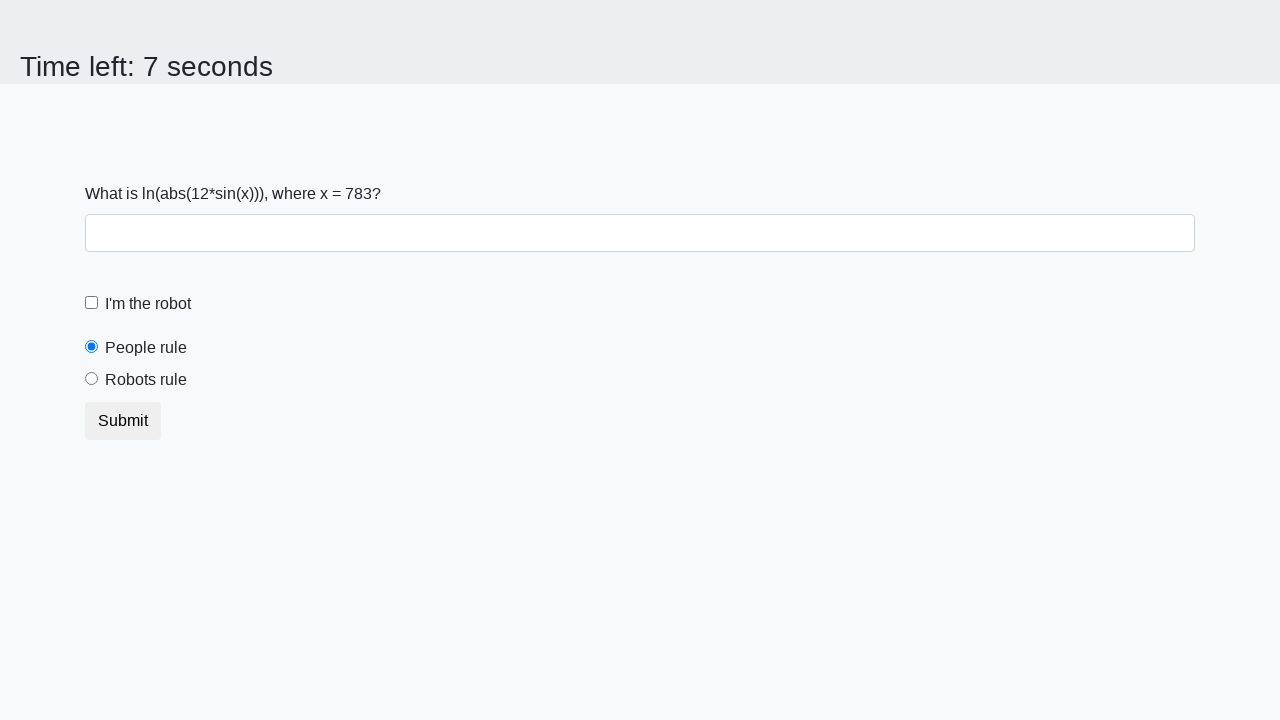

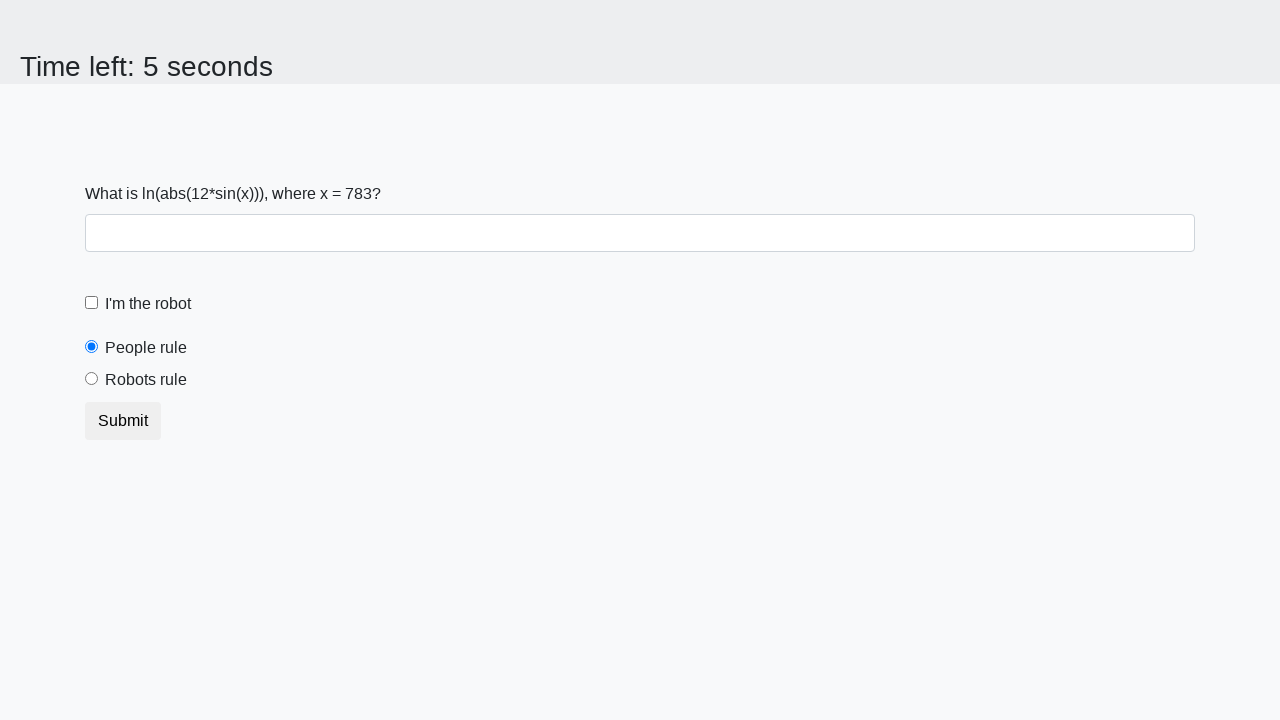